Tests that new todo items are appended to the bottom of the list and counter displays correctly

Starting URL: https://demo.playwright.dev/todomvc

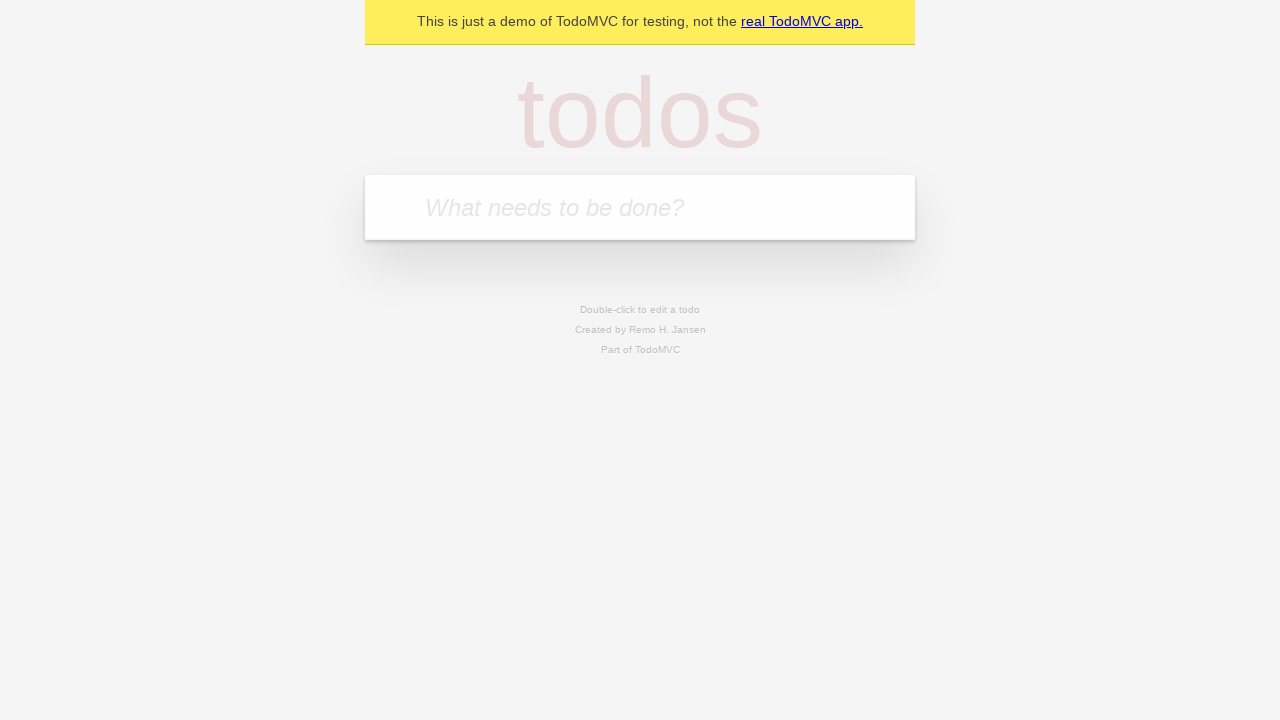

Located new todo input field
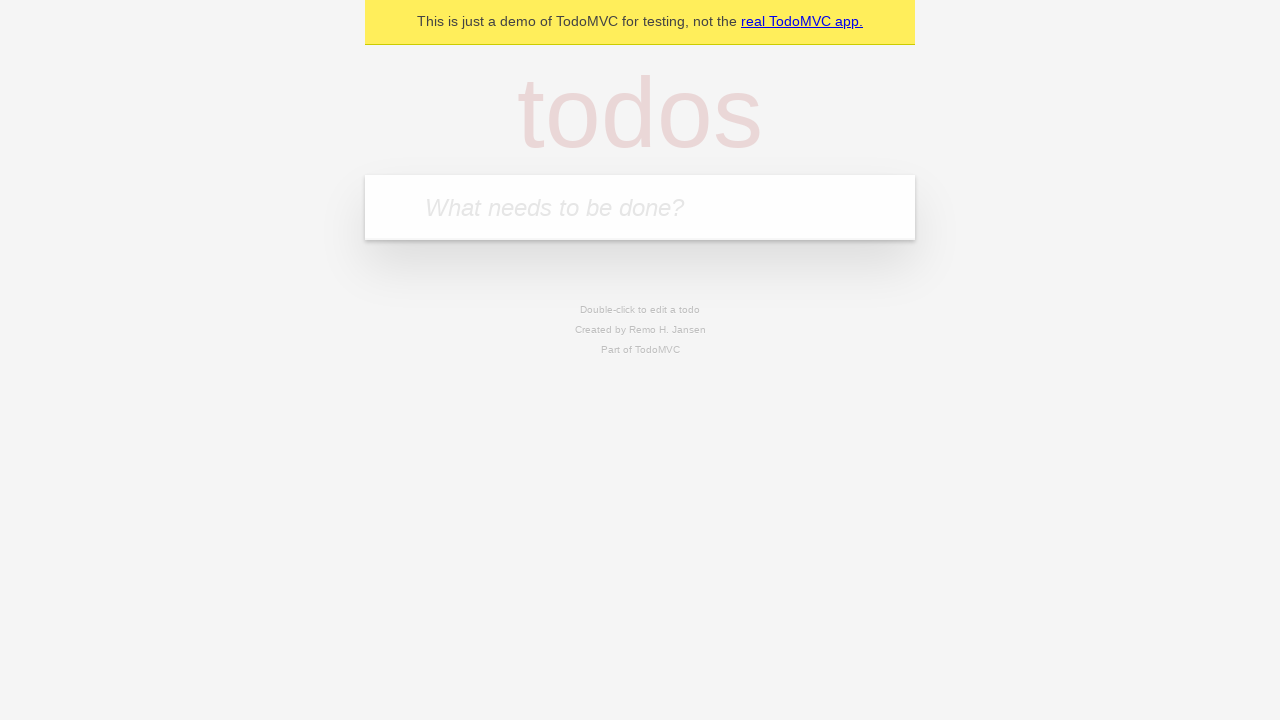

Filled first todo item: 'buy some cheese' on internal:attr=[placeholder="What needs to be done?"i]
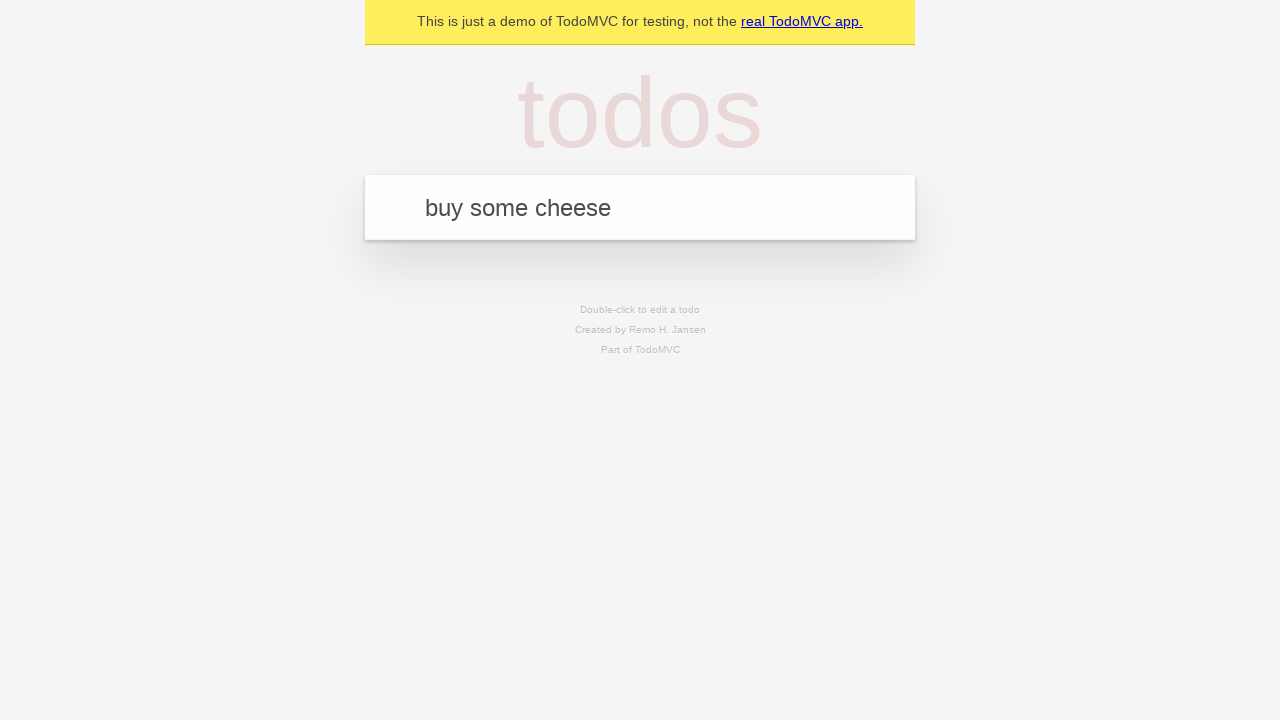

Pressed Enter to add first todo item on internal:attr=[placeholder="What needs to be done?"i]
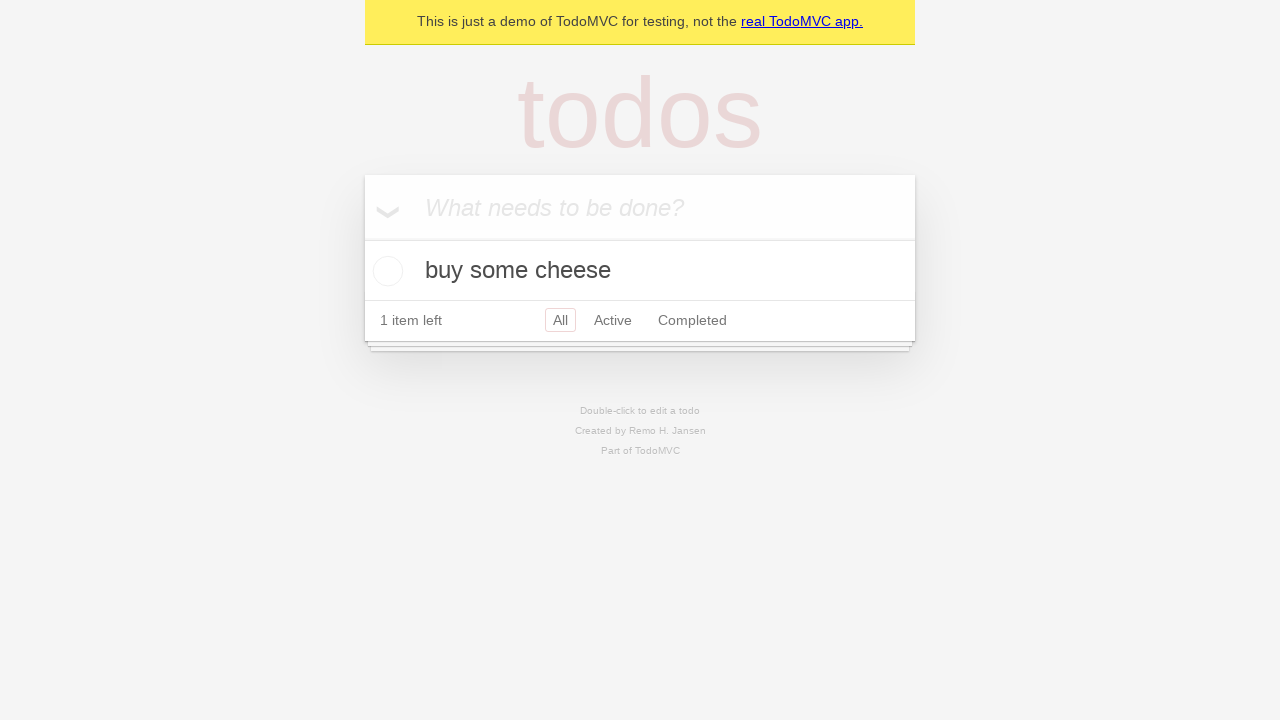

Filled second todo item: 'feed the cat' on internal:attr=[placeholder="What needs to be done?"i]
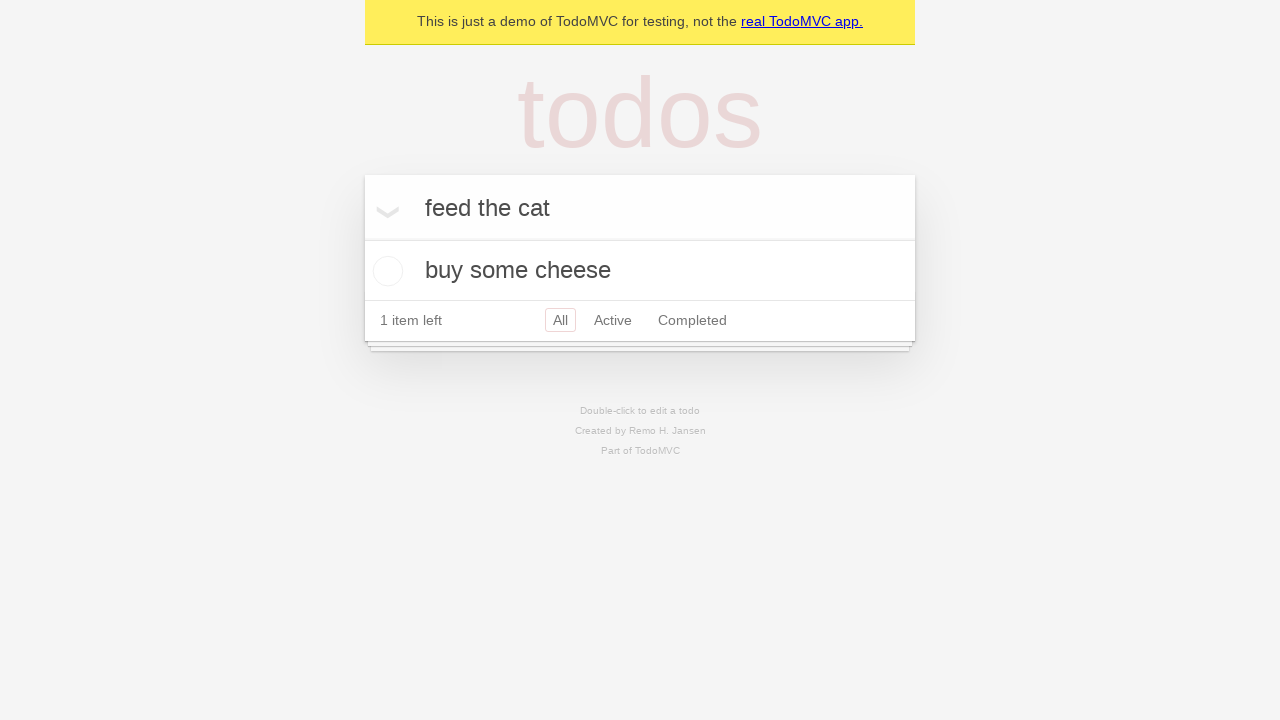

Pressed Enter to add second todo item on internal:attr=[placeholder="What needs to be done?"i]
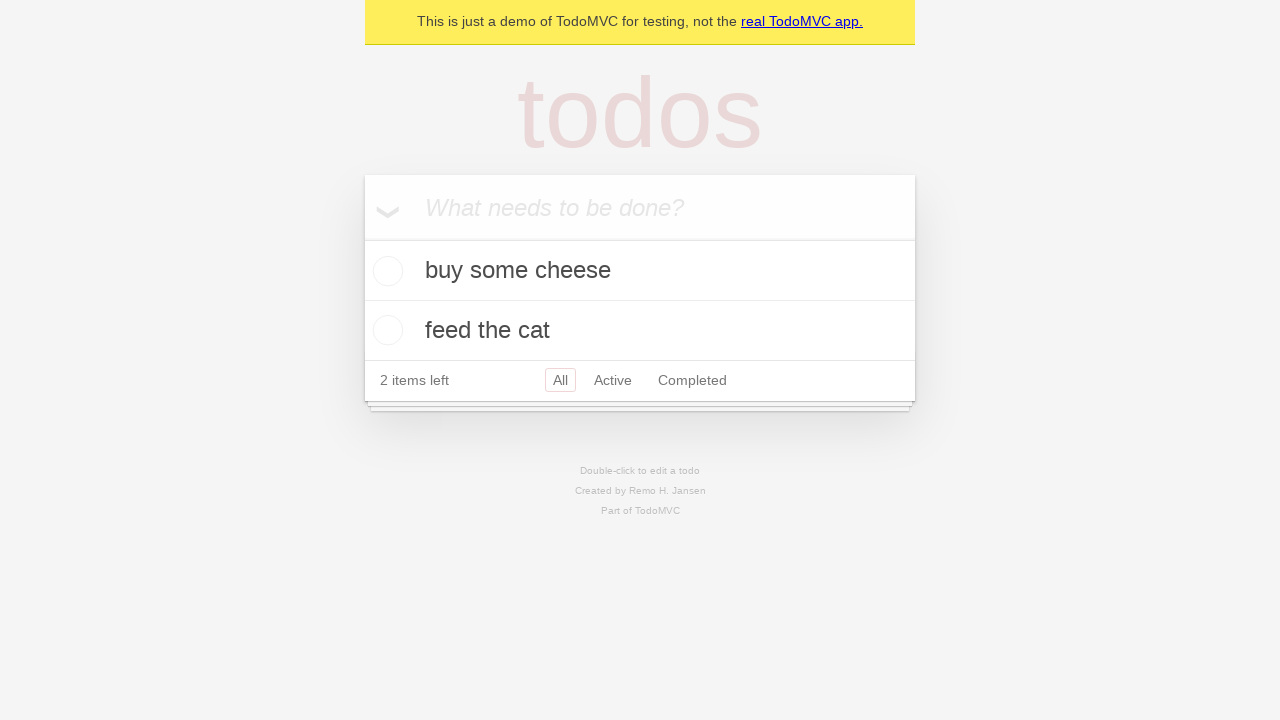

Filled third todo item: 'book a doctors appointment' on internal:attr=[placeholder="What needs to be done?"i]
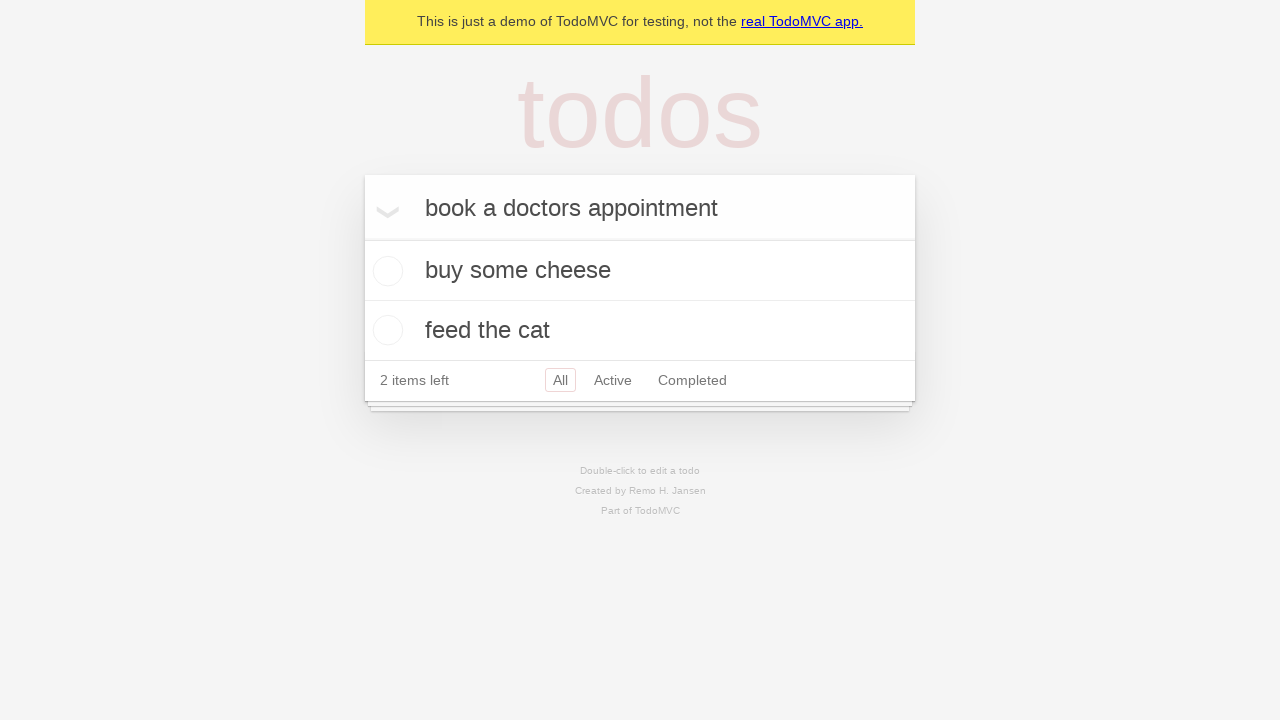

Pressed Enter to add third todo item on internal:attr=[placeholder="What needs to be done?"i]
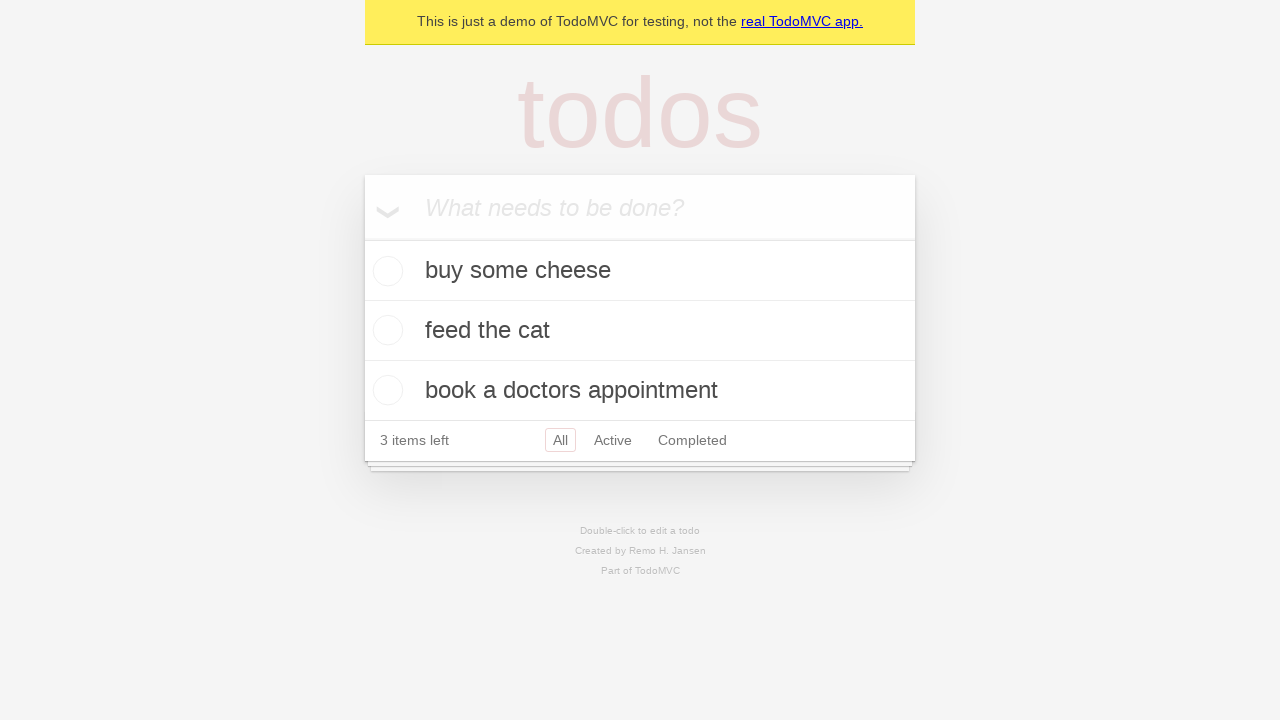

Todo counter element loaded, all items appended to list
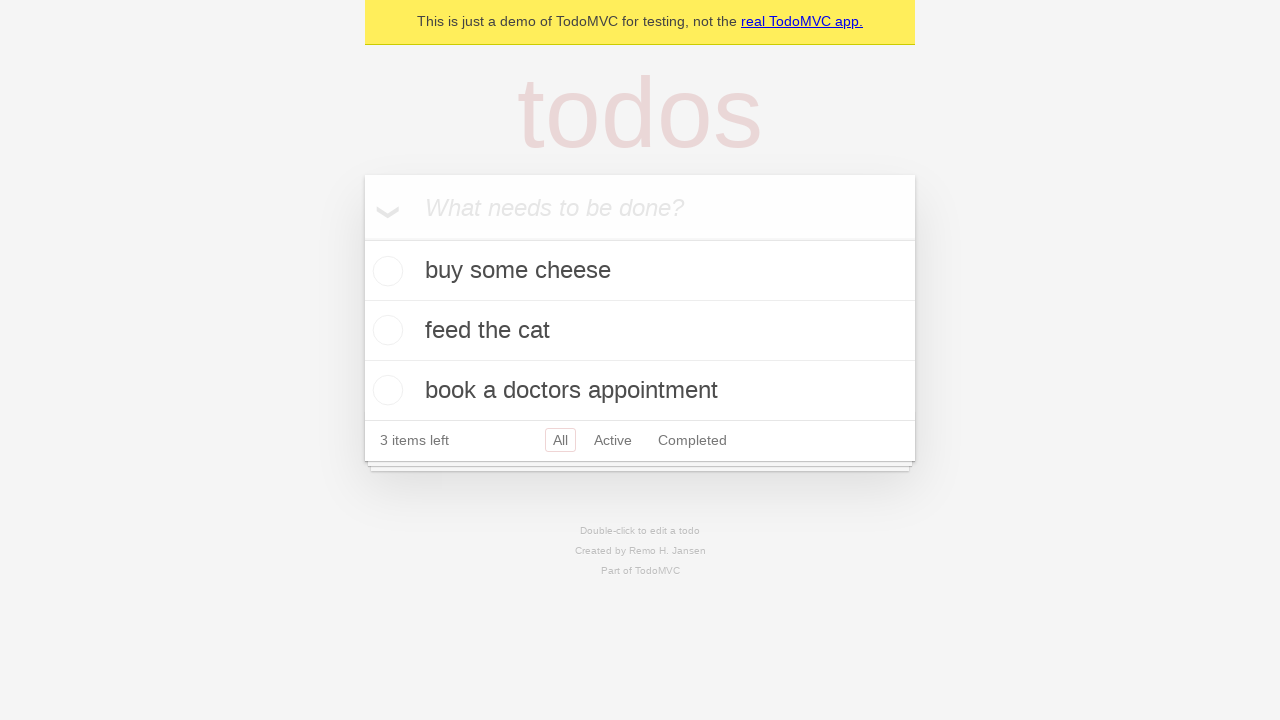

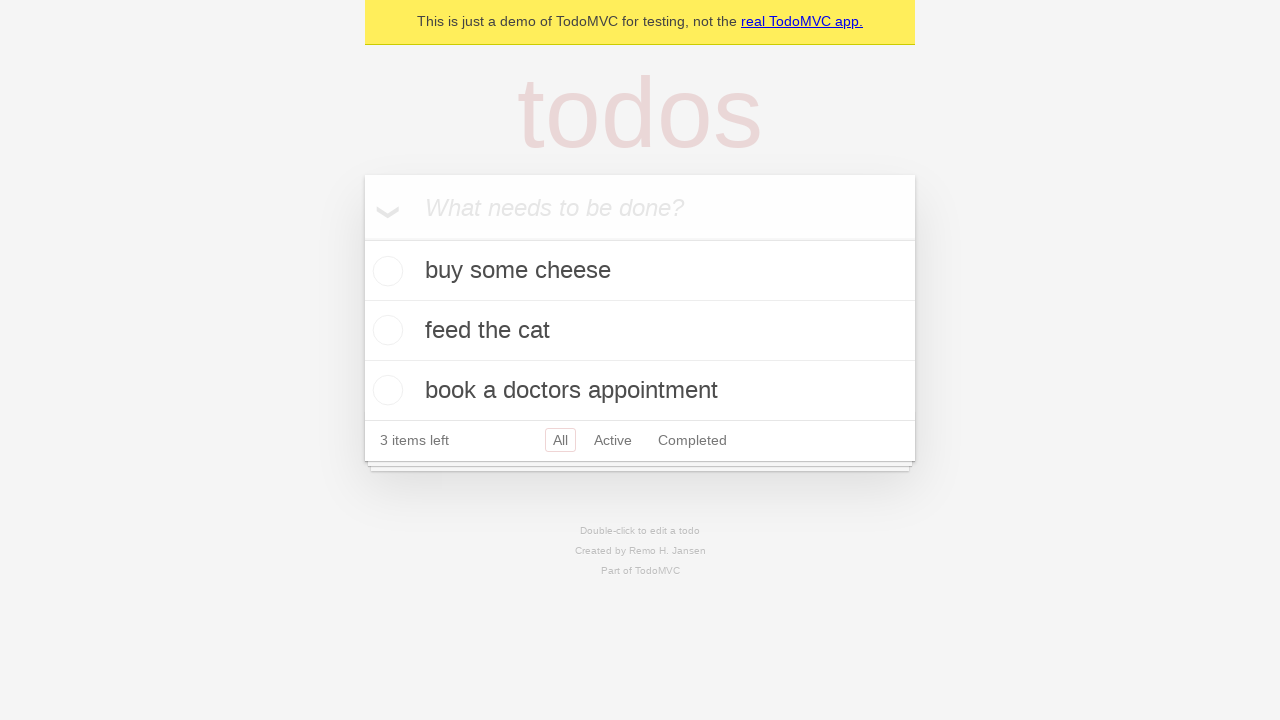